Tests filtering to display only completed items using the Completed filter

Starting URL: https://todo-app.serenity-js.org/#/

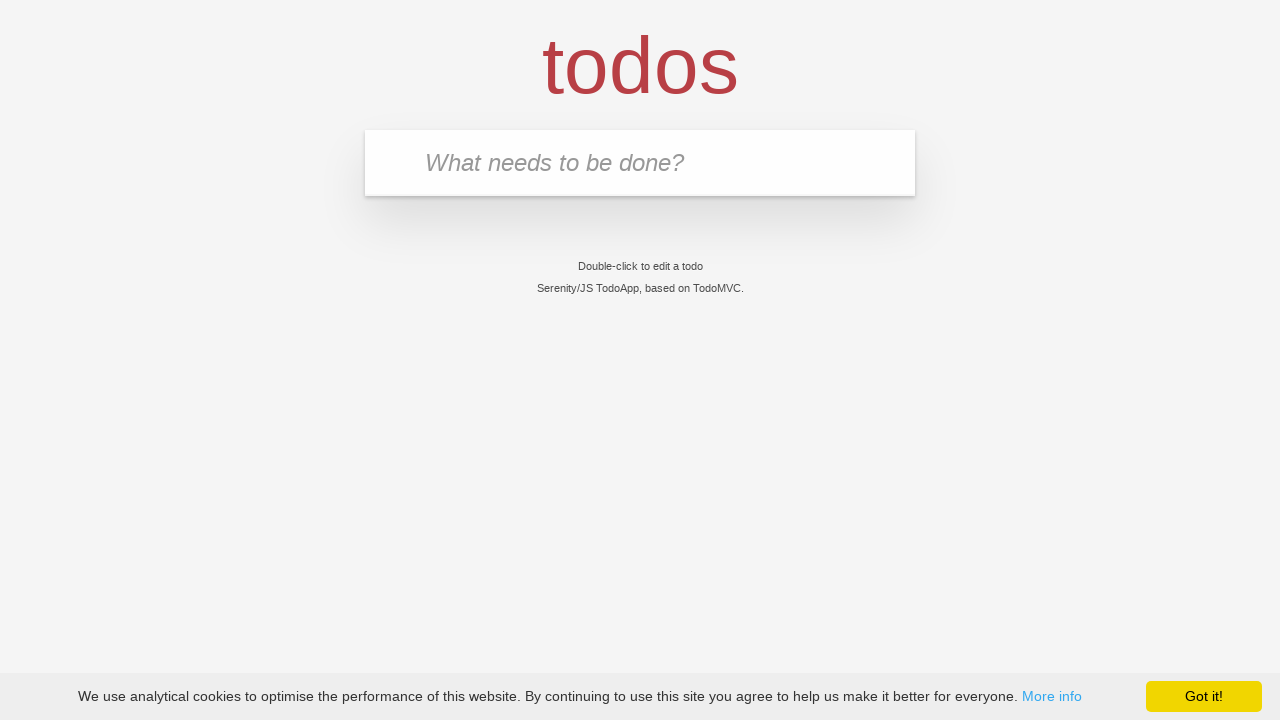

Filled new todo field with 'buy some cheese' on .new-todo
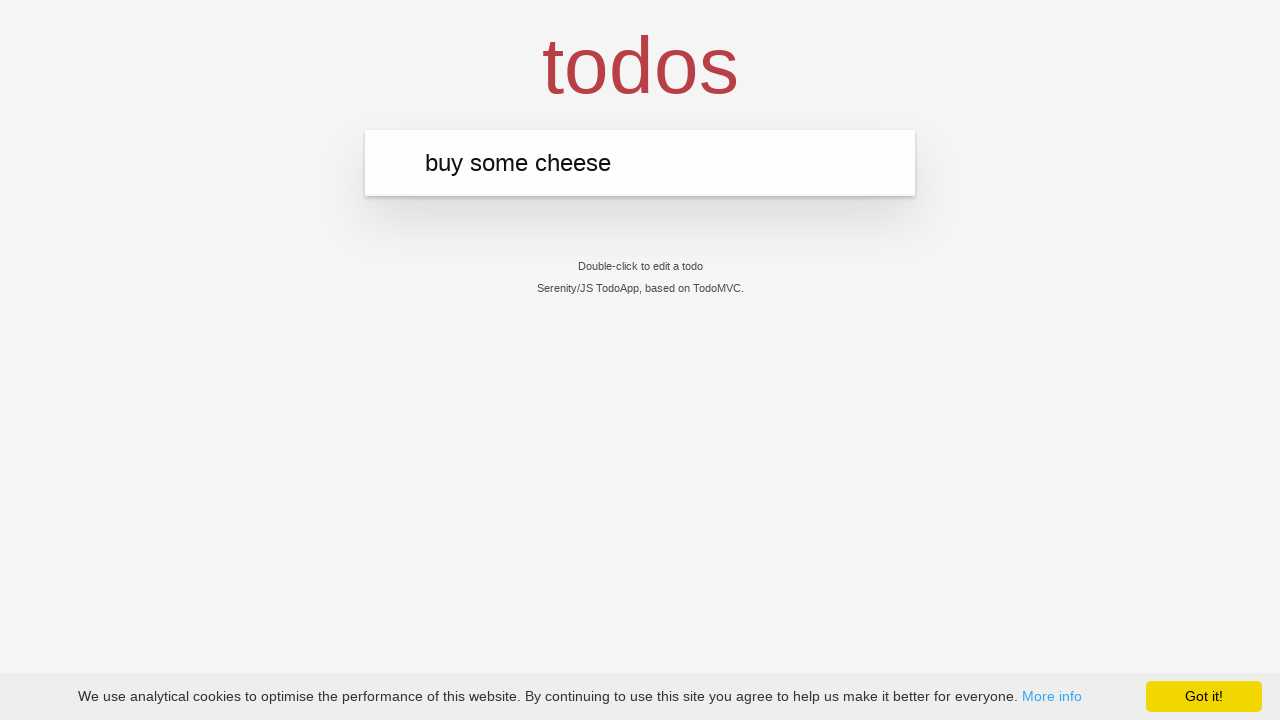

Pressed Enter to create first todo item on .new-todo
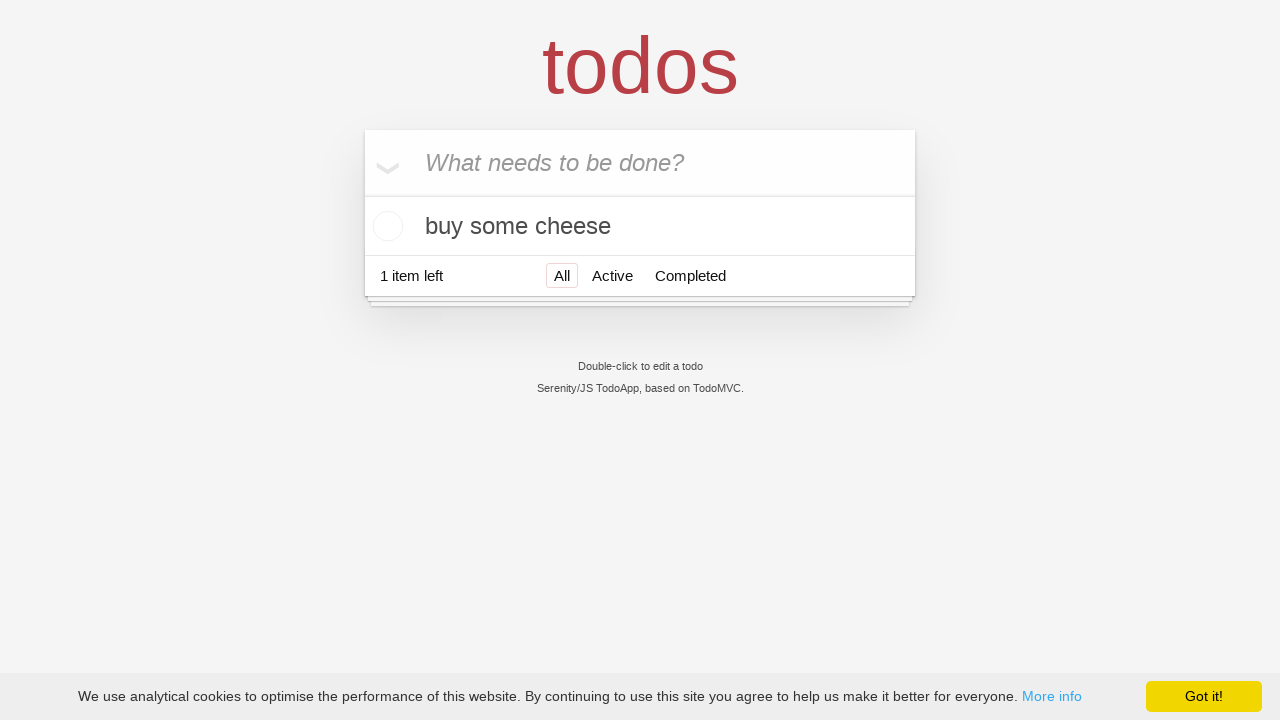

Filled new todo field with 'feed the cat' on .new-todo
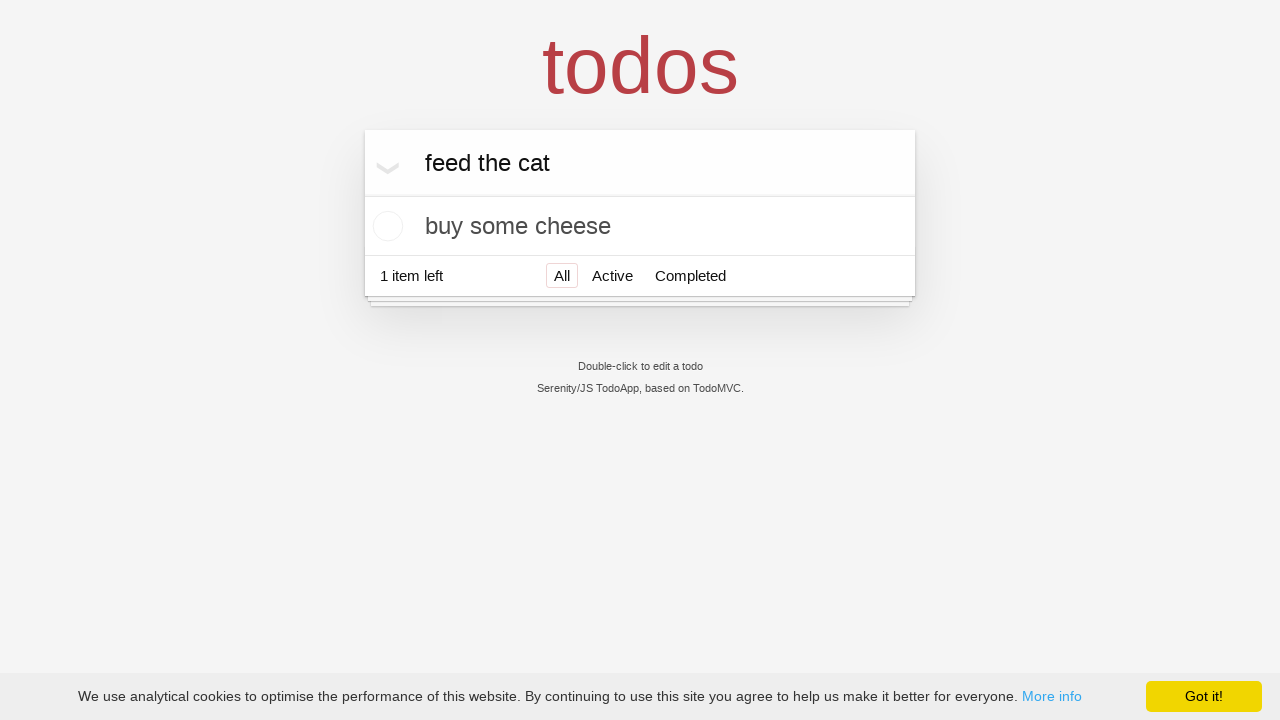

Pressed Enter to create second todo item on .new-todo
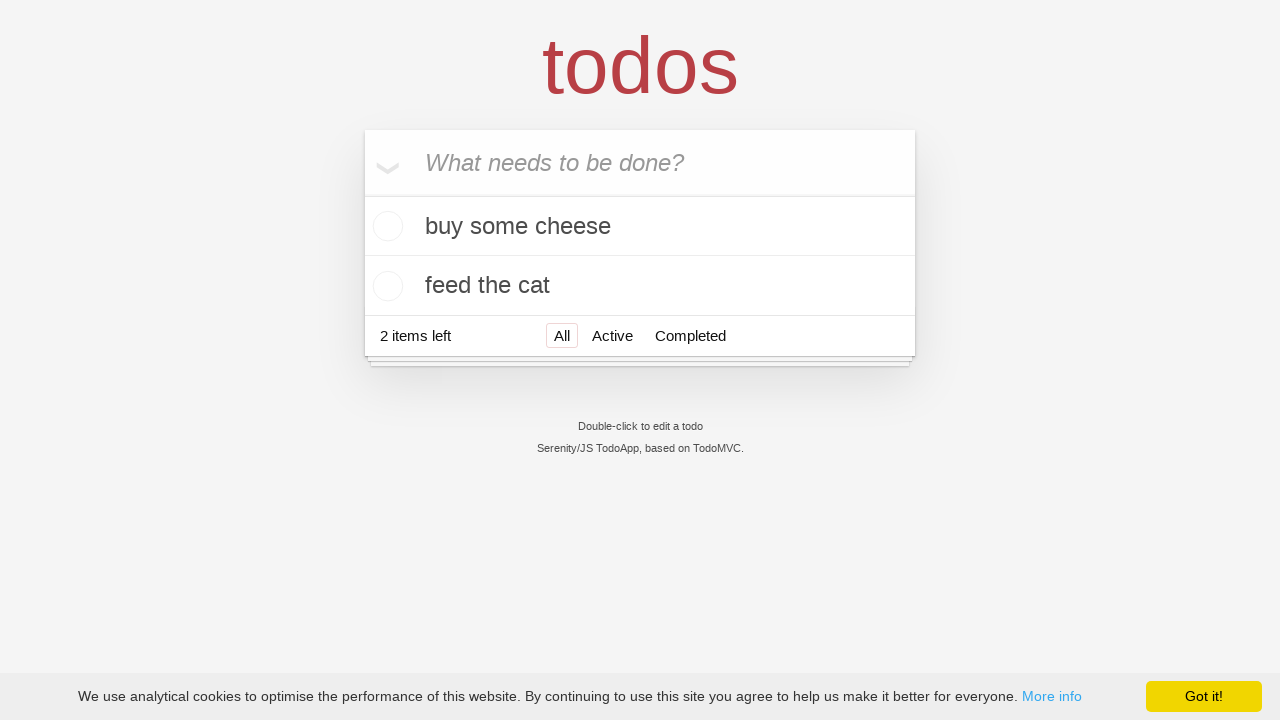

Filled new todo field with 'book a doctors appointment' on .new-todo
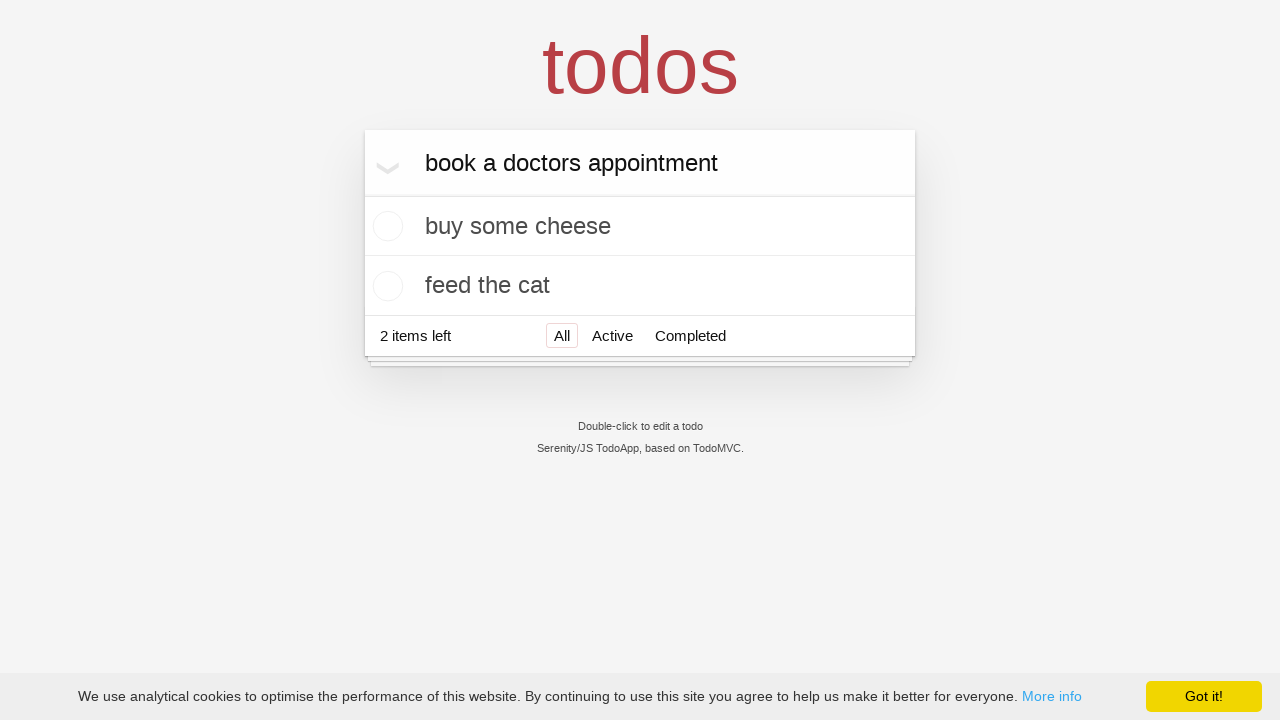

Pressed Enter to create third todo item on .new-todo
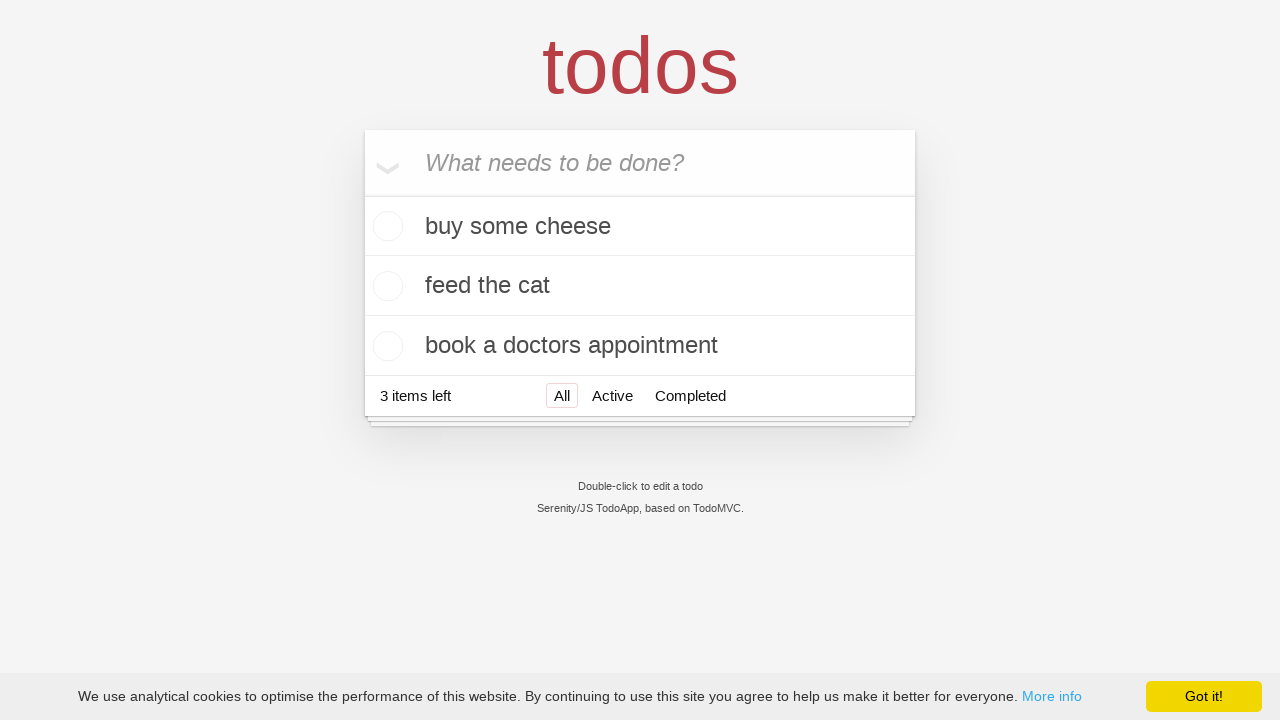

Waited for all three todo items to load
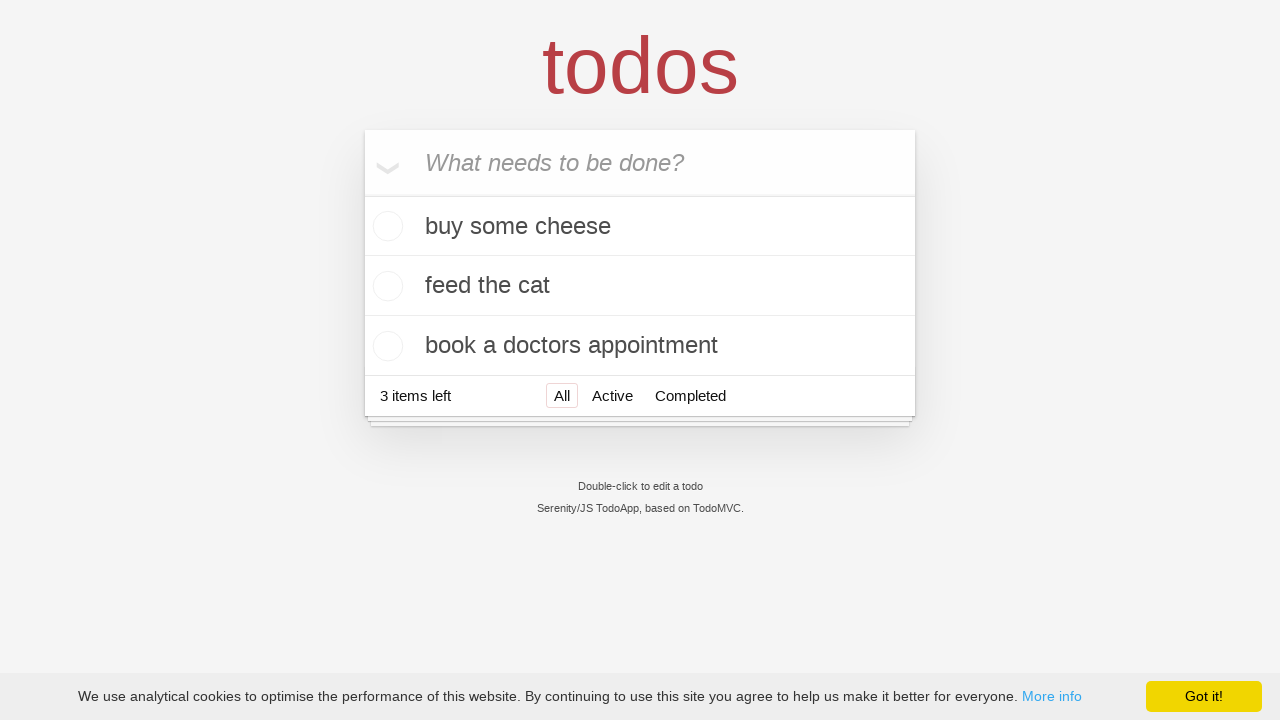

Checked the second todo item as completed at (385, 286) on .todo-list li .toggle >> nth=1
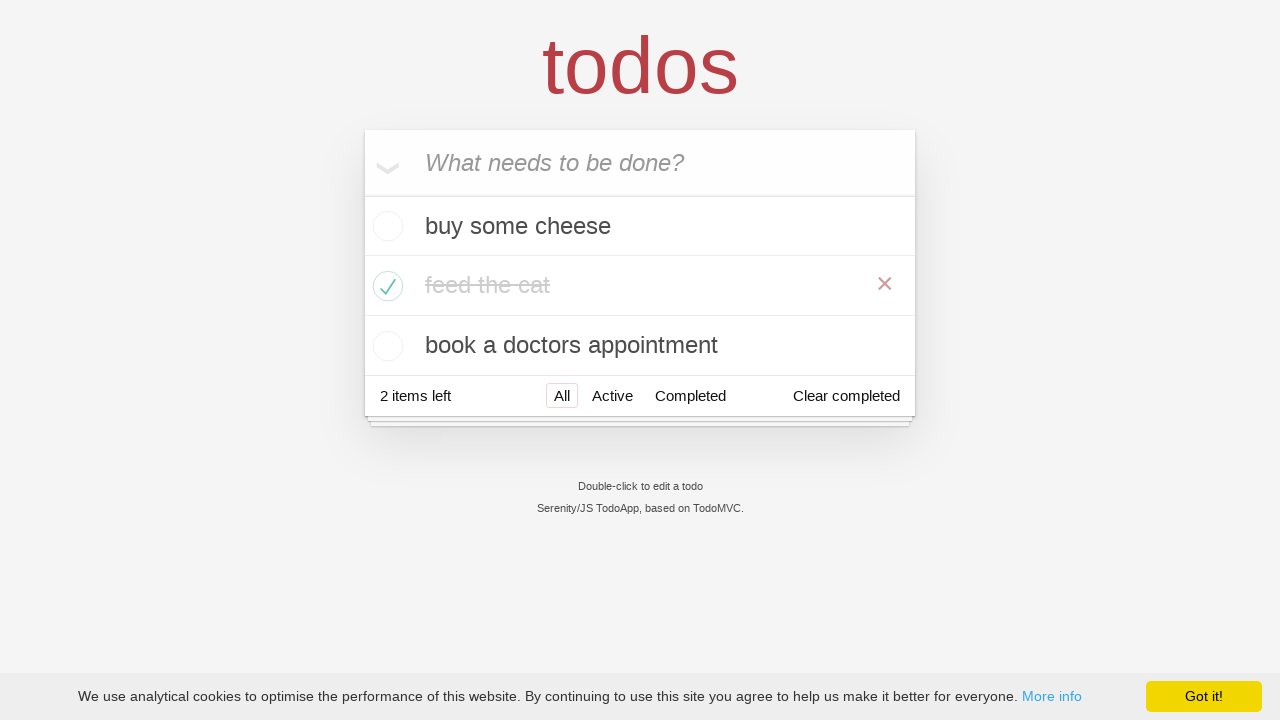

Clicked Completed filter to display only completed items at (690, 395) on .filters >> text=Completed
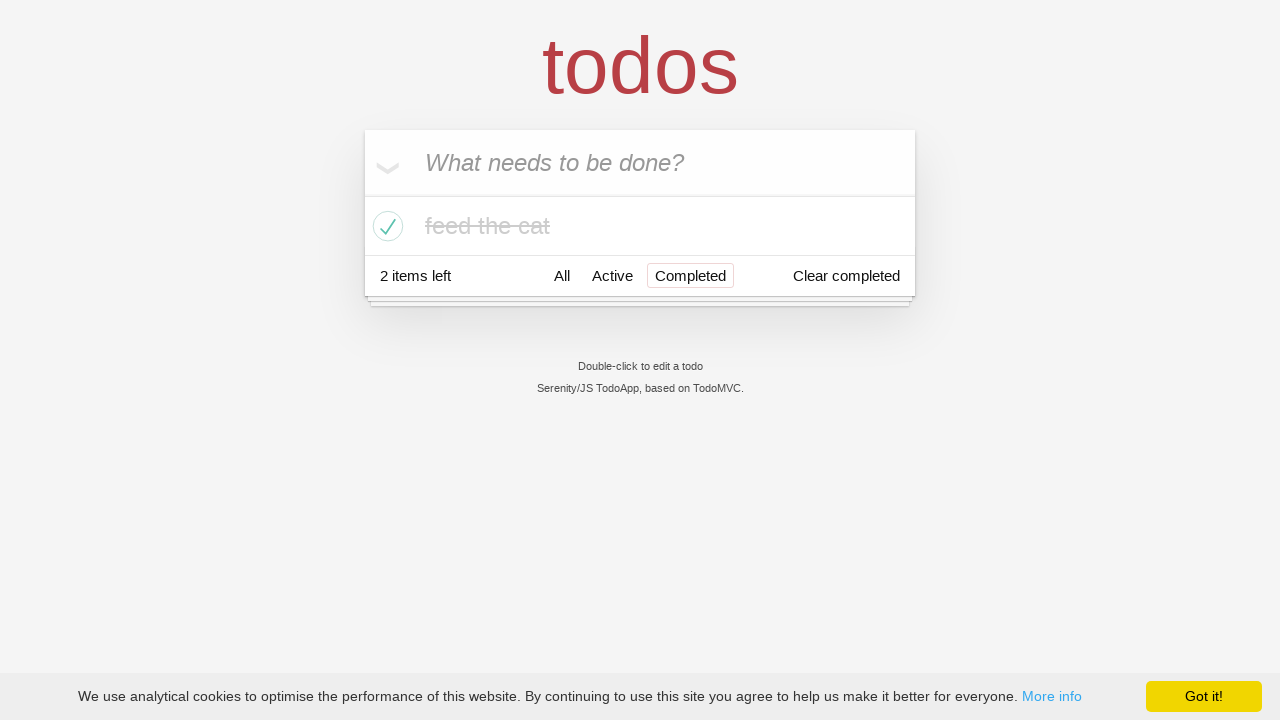

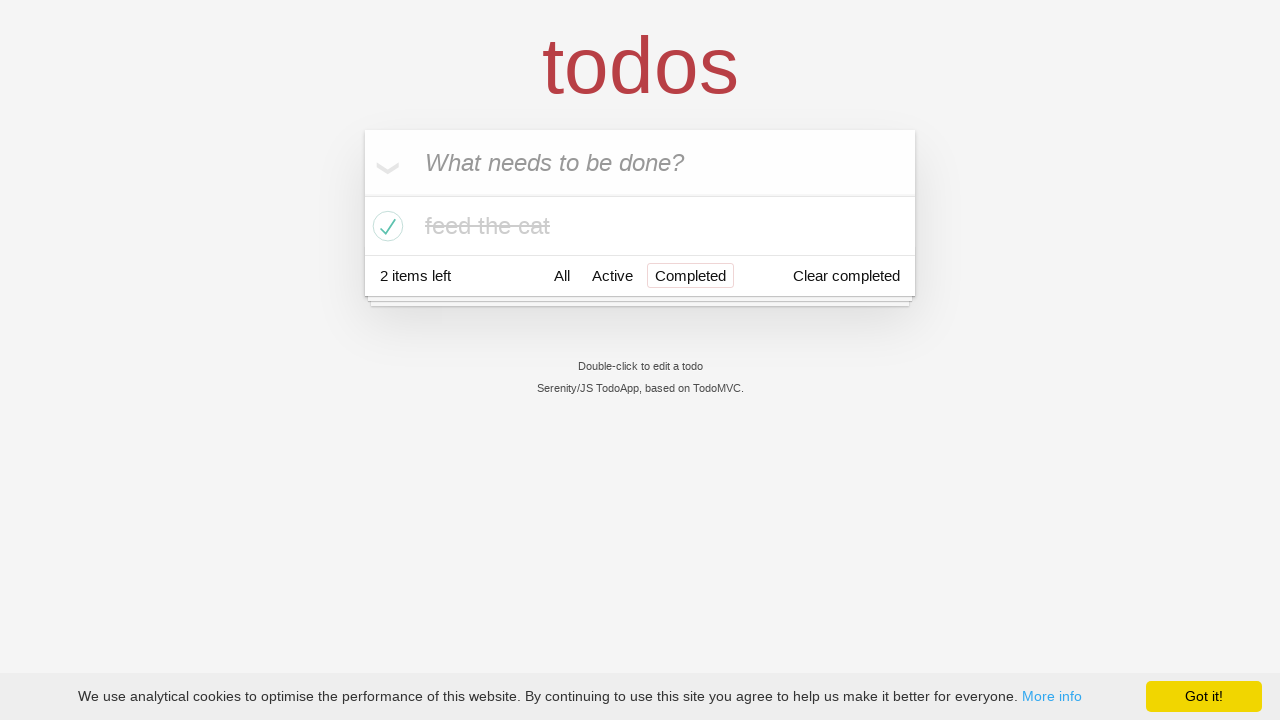